Tests JavaScript alert, confirm, and prompt dialogs by clicking buttons and handling the dialogs with accept/dismiss actions, then verifying the result text.

Starting URL: https://the-internet.herokuapp.com/javascript_alerts

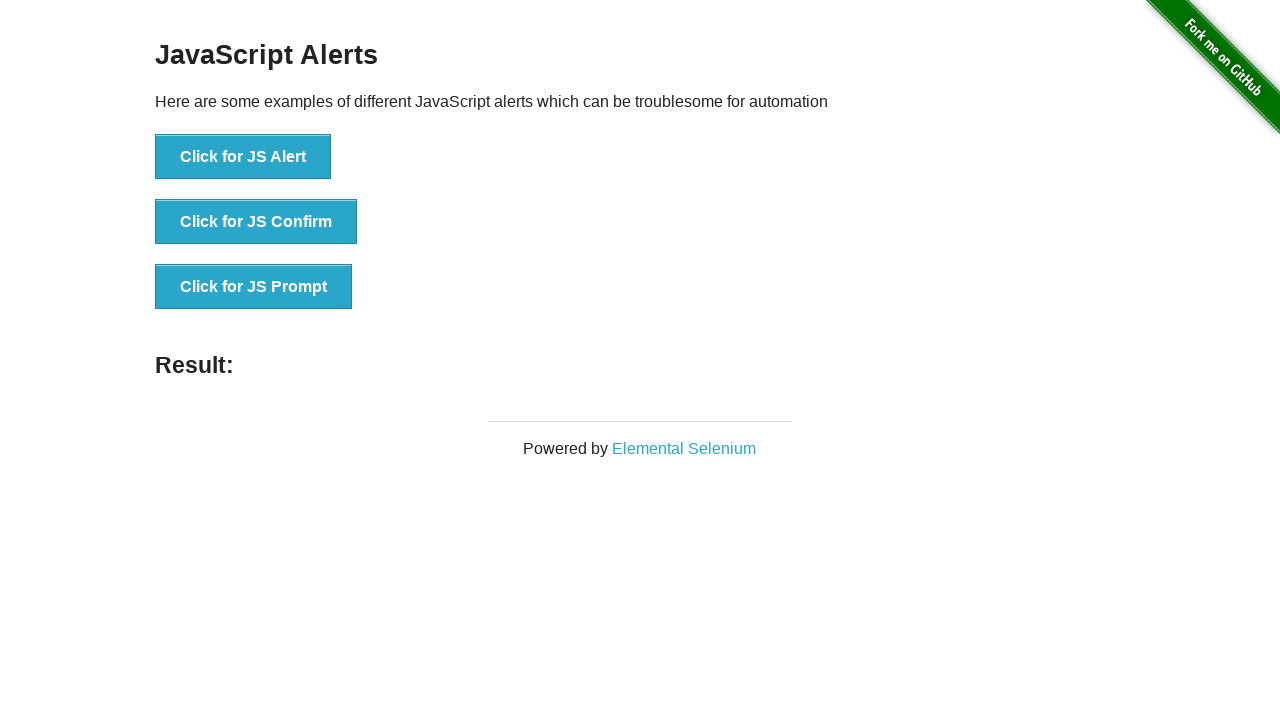

Set up dialog handler to accept JS alert
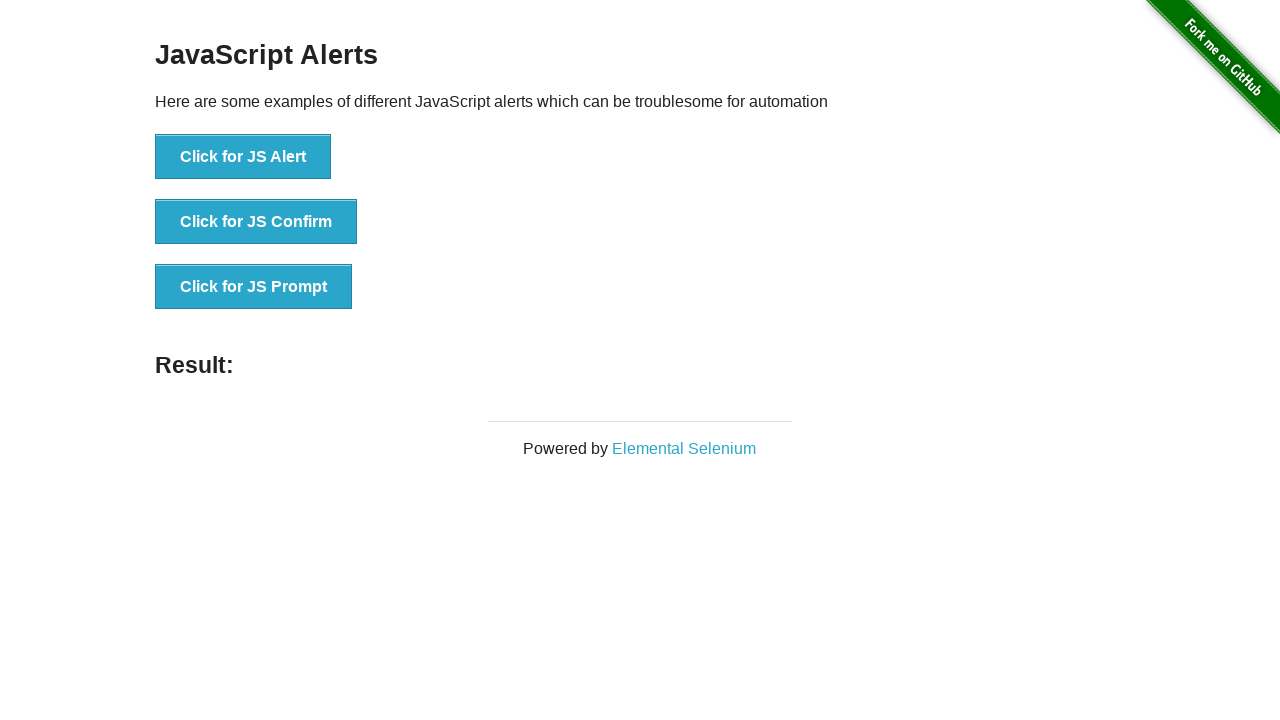

Clicked button to trigger JS alert at (243, 157) on text=Click for JS Alert
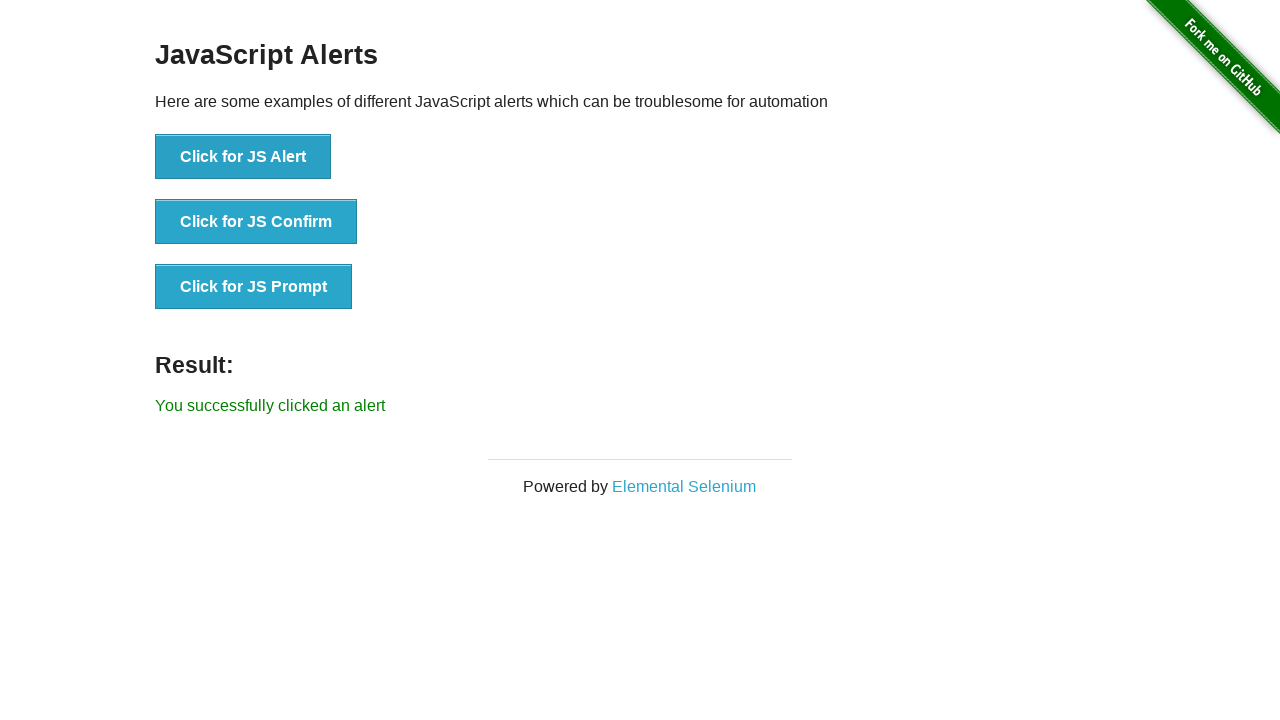

Result element loaded after alert handled
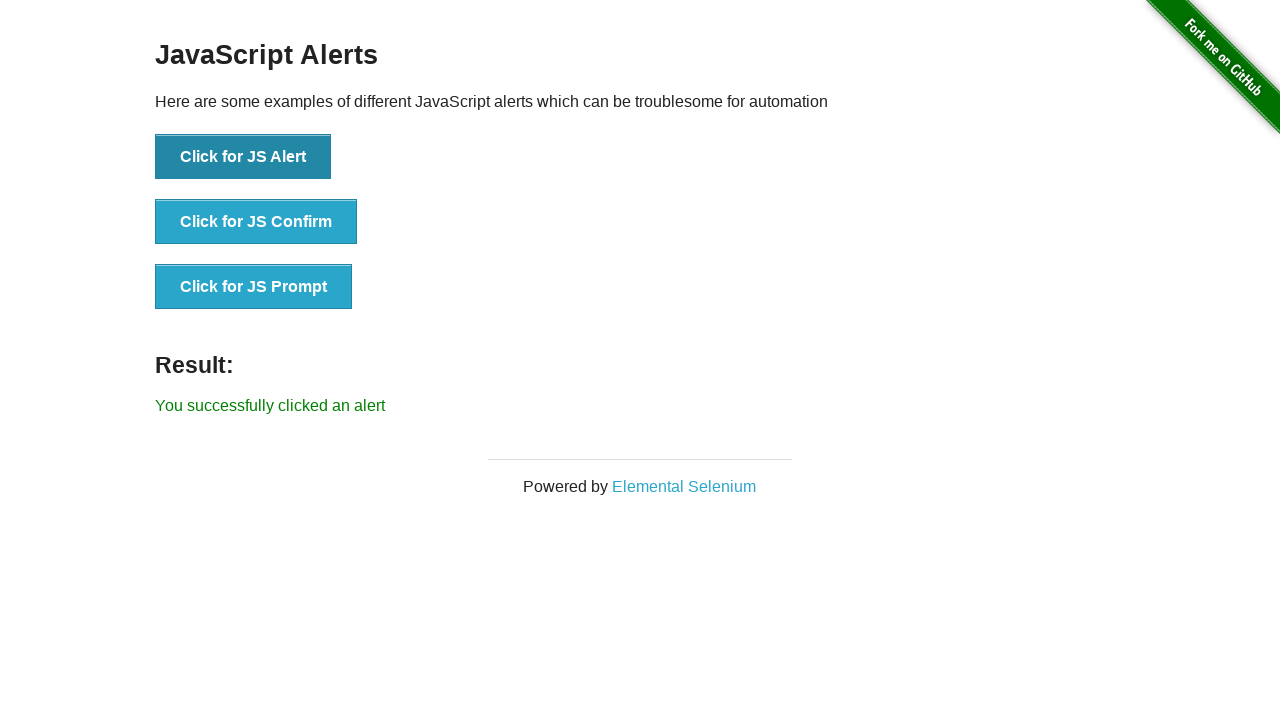

Verified alert result text: 'You successfully clicked an alert'
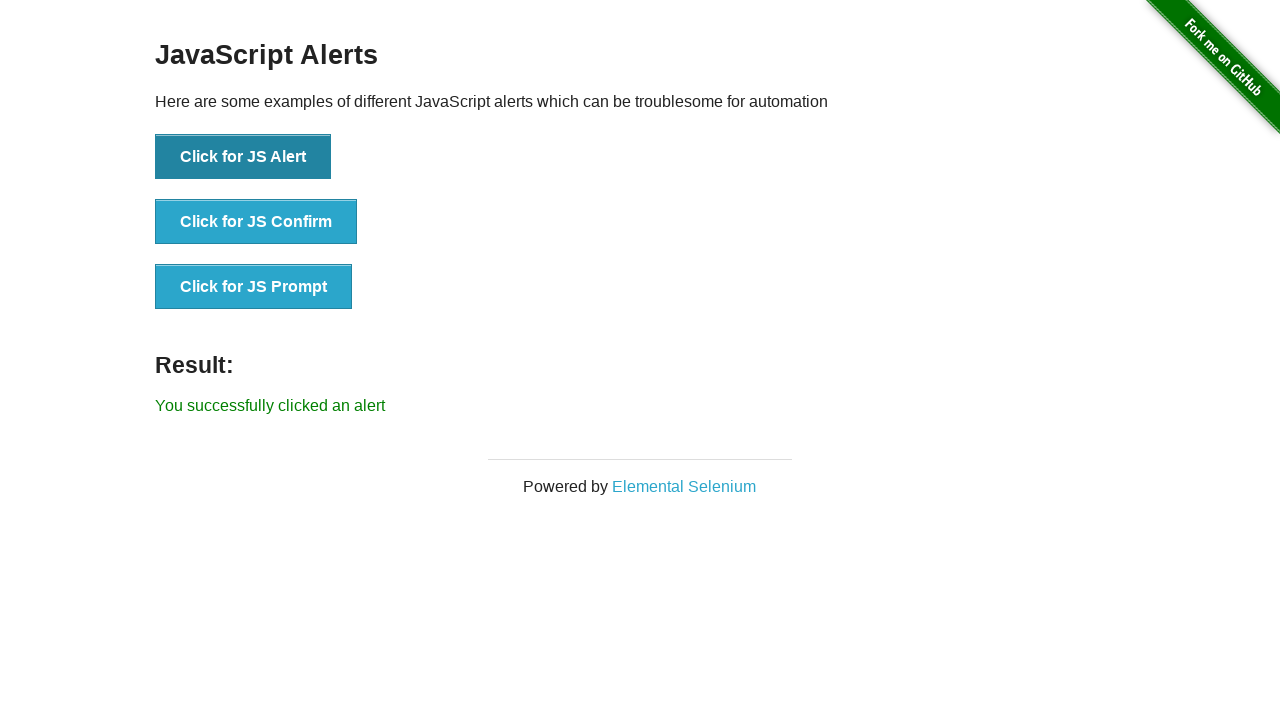

Set up dialog handler to dismiss JS confirm
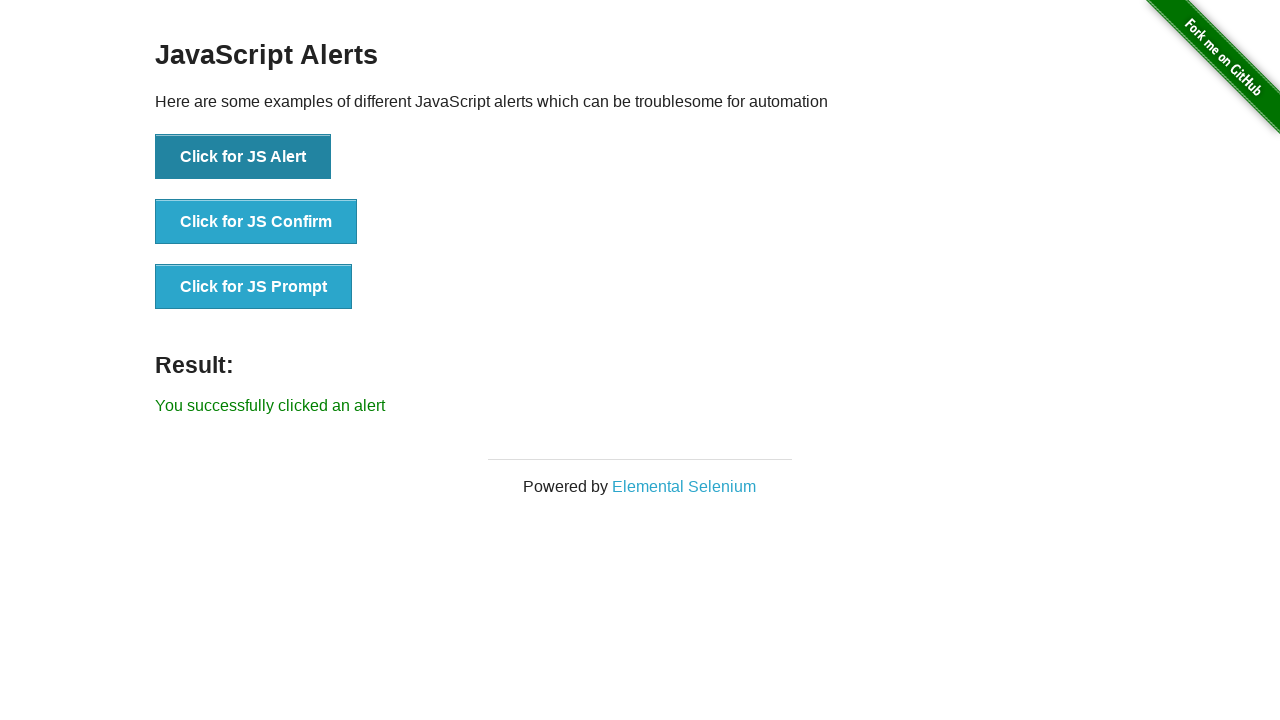

Clicked button to trigger JS confirm dialog at (256, 222) on text=Click for JS Confirm
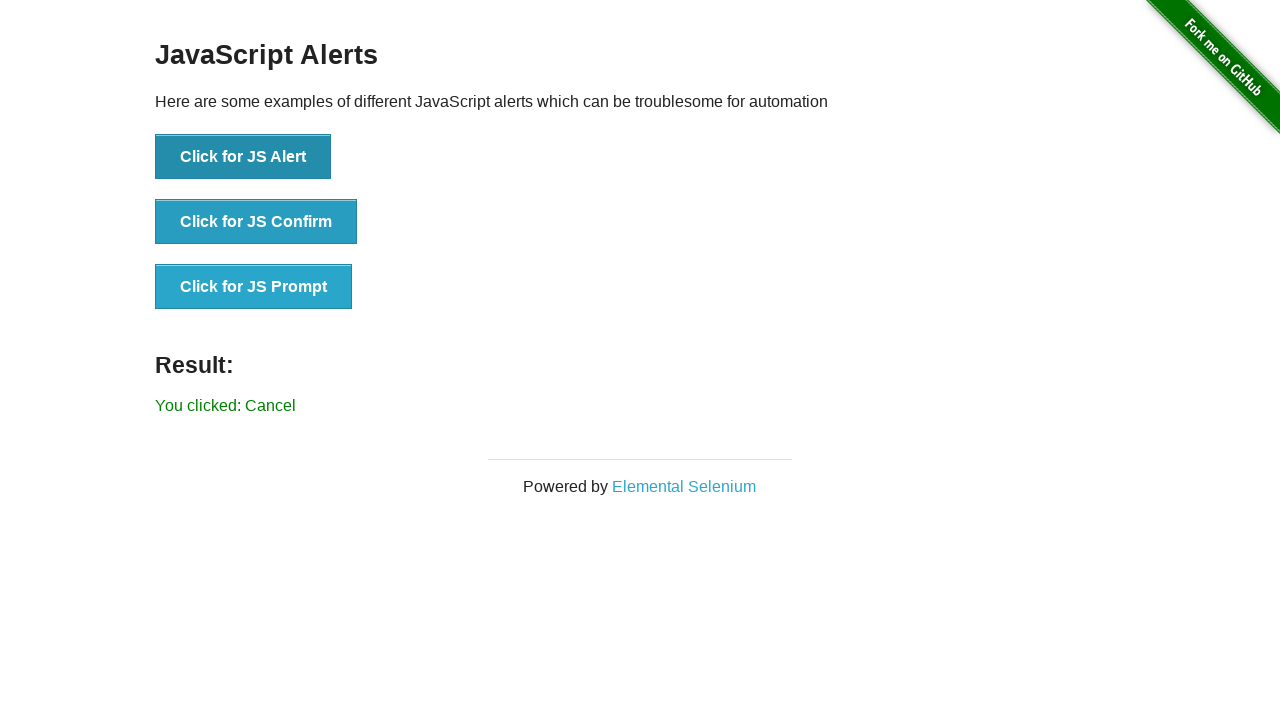

Verified confirm result text: 'You clicked: Cancel'
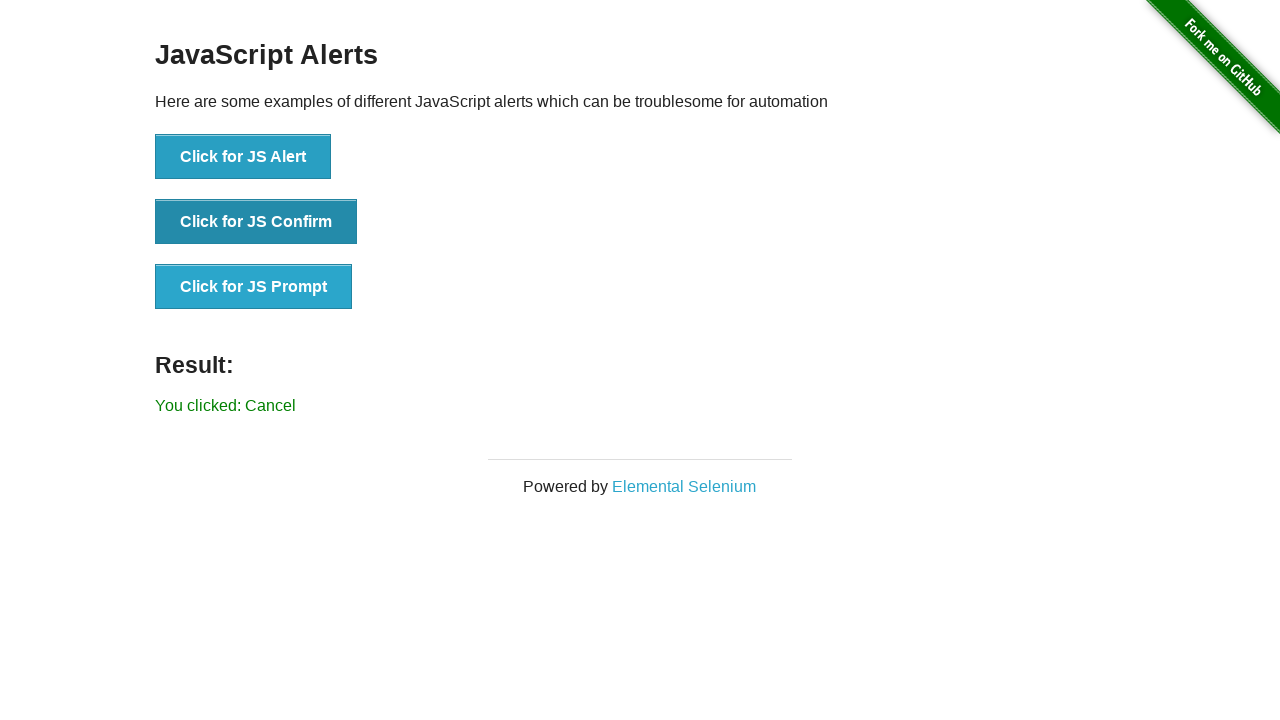

Set up dialog handler to accept JS prompt with text 'Playwright Rocks!'
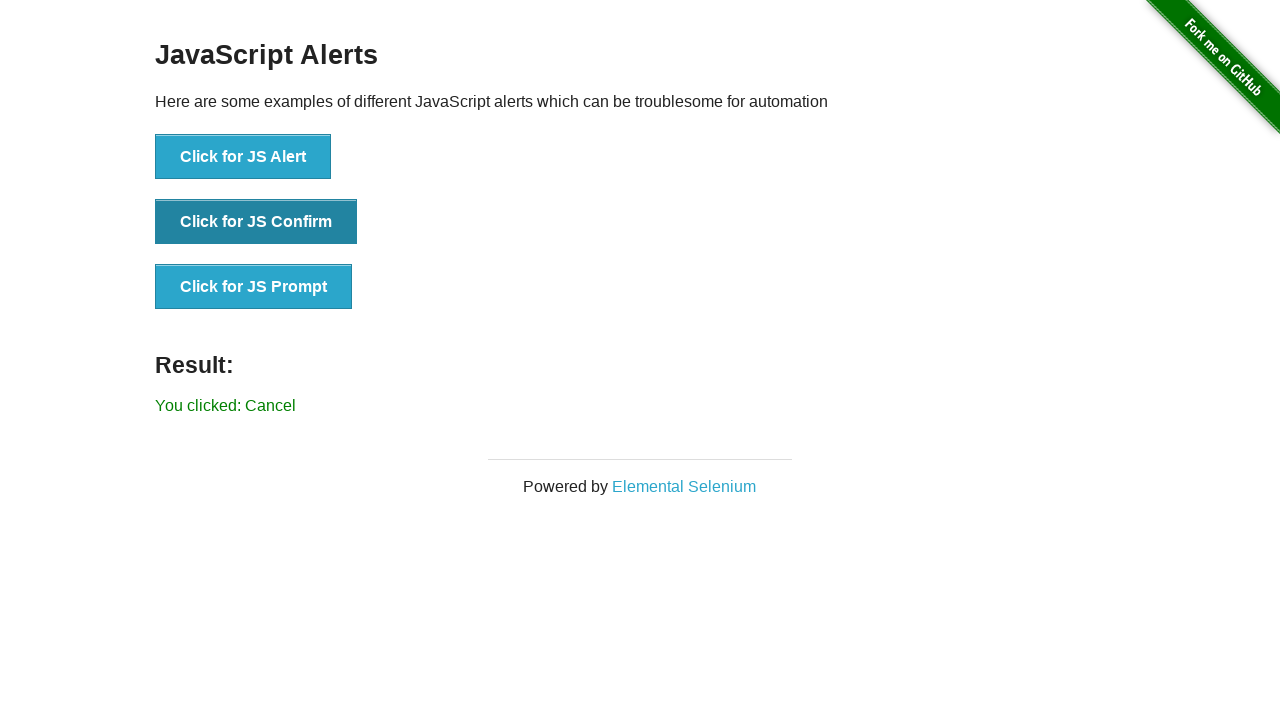

Clicked button to trigger JS prompt dialog at (254, 287) on text=Click for JS Prompt
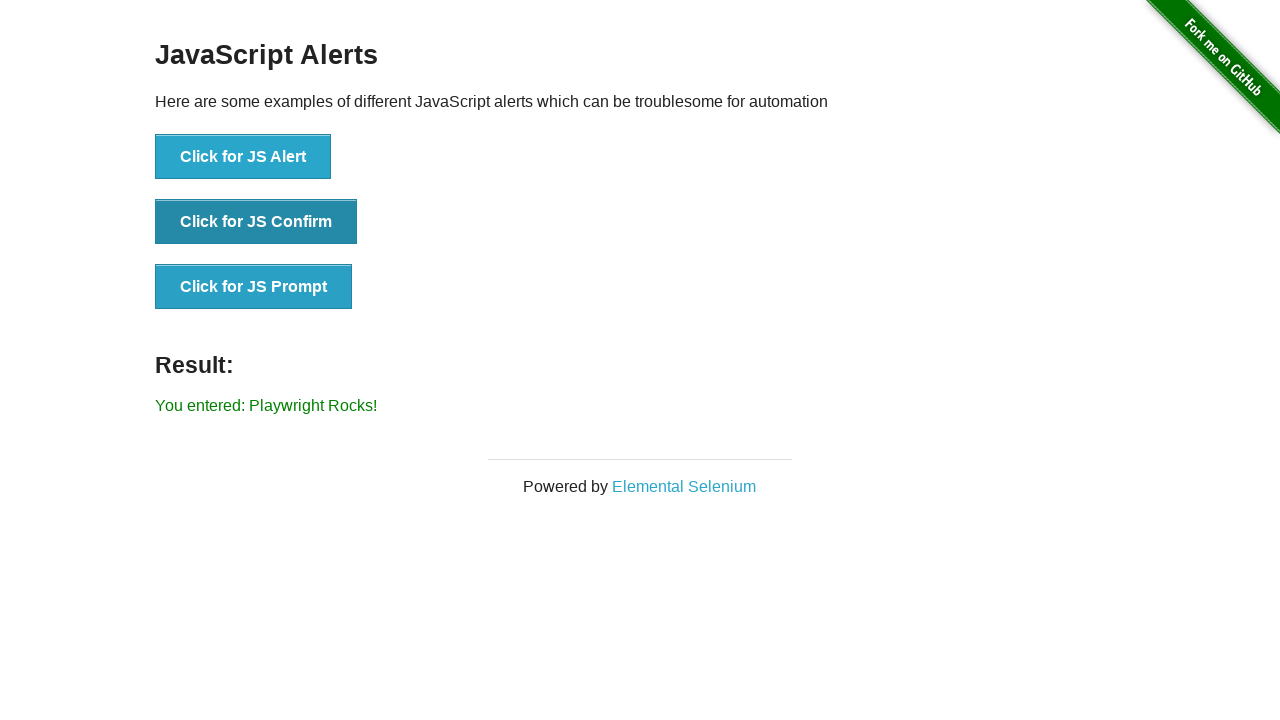

Verified prompt result text: 'You entered: Playwright Rocks!'
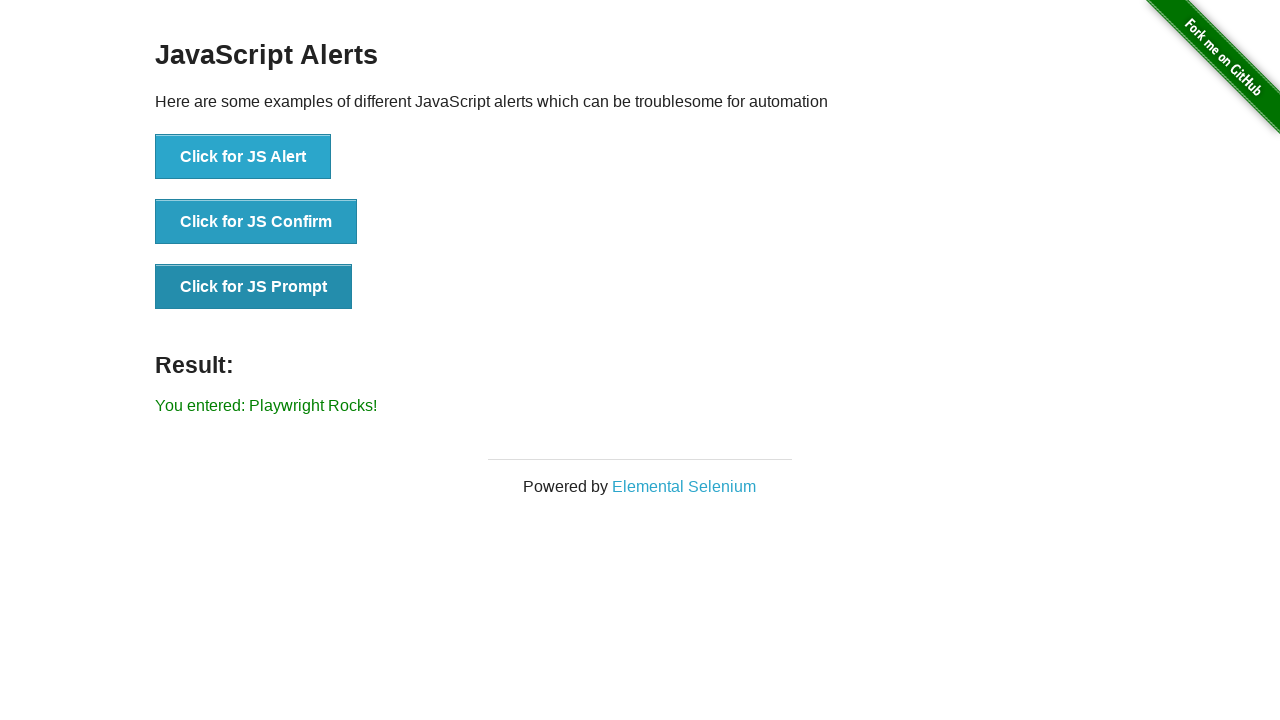

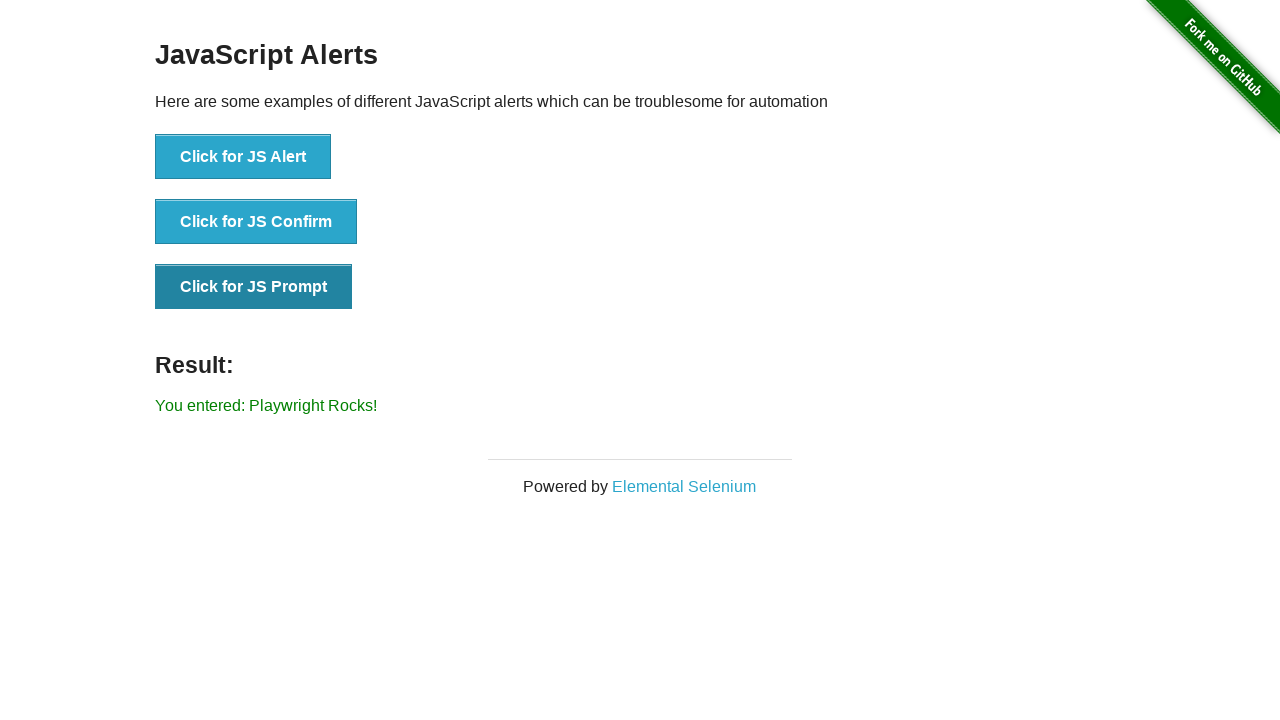